Tests pause functionality in action chains by moving to an element, pausing, clicking and holding, pausing again, and typing text with deliberate delays between actions.

Starting URL: https://www.selenium.dev/selenium/web/mouse_interaction.html

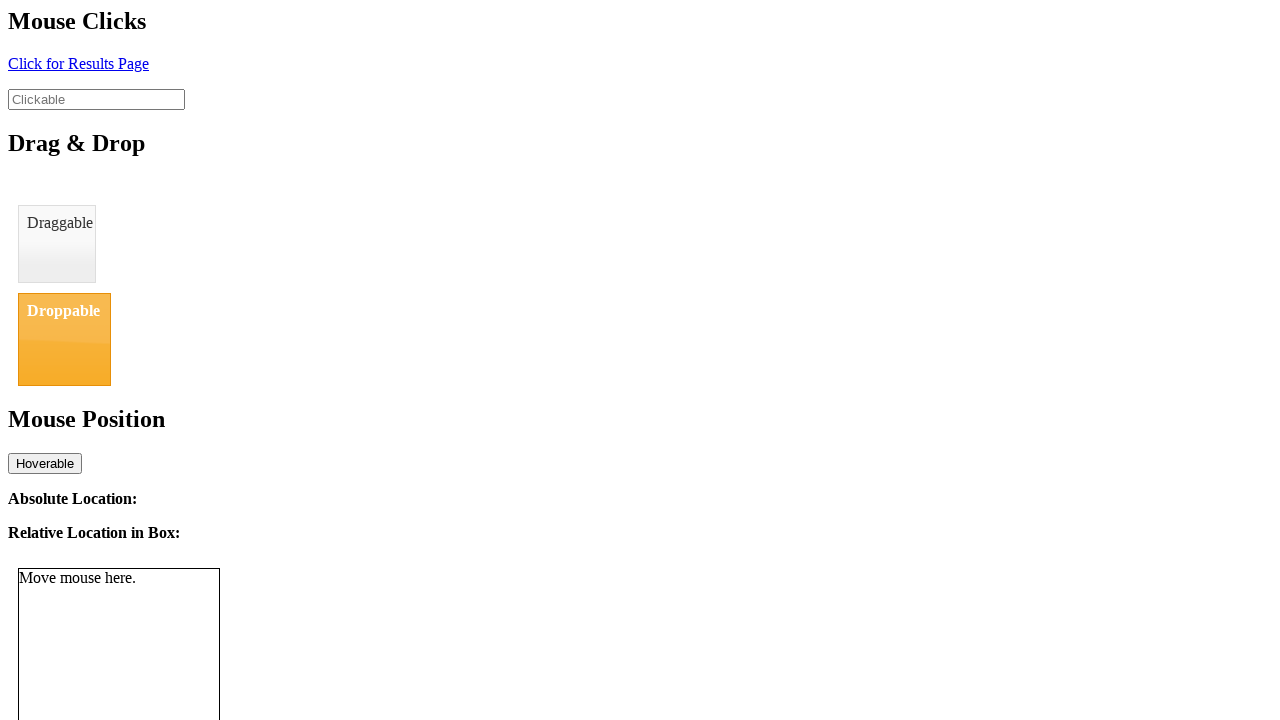

Located the clickable element with ID 'clickable'
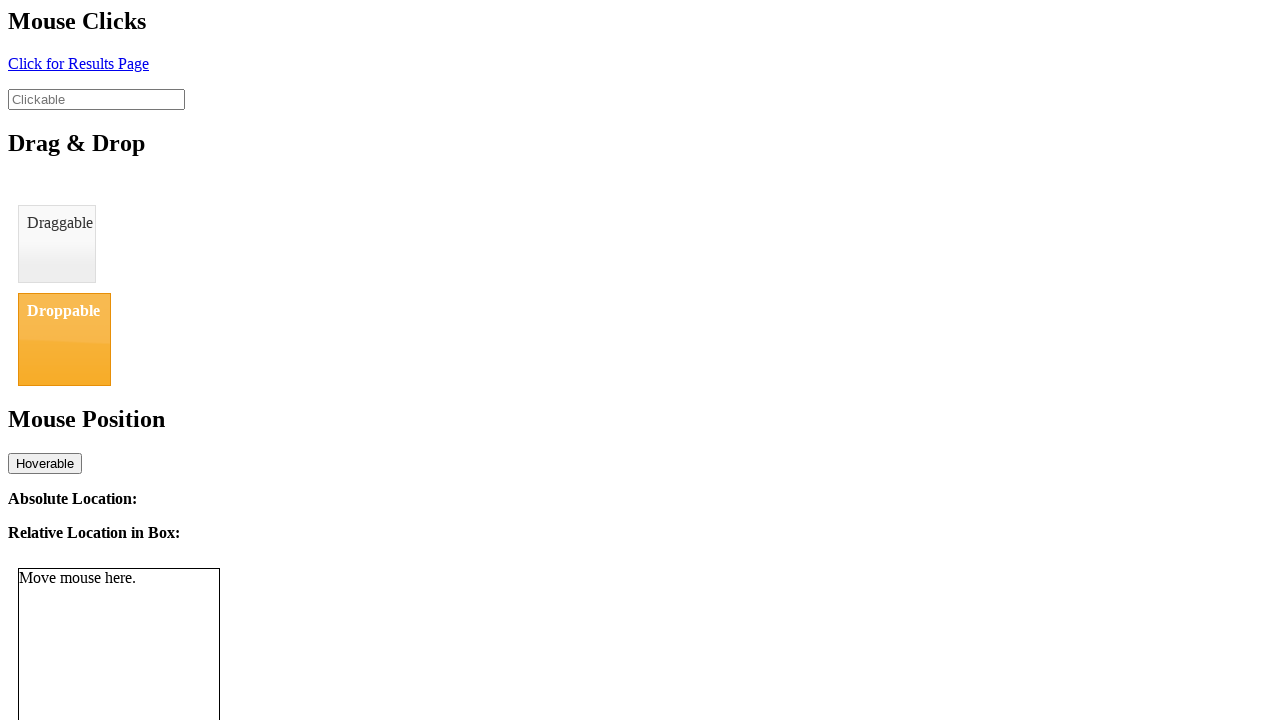

Hovered over the clickable element at (96, 99) on #clickable
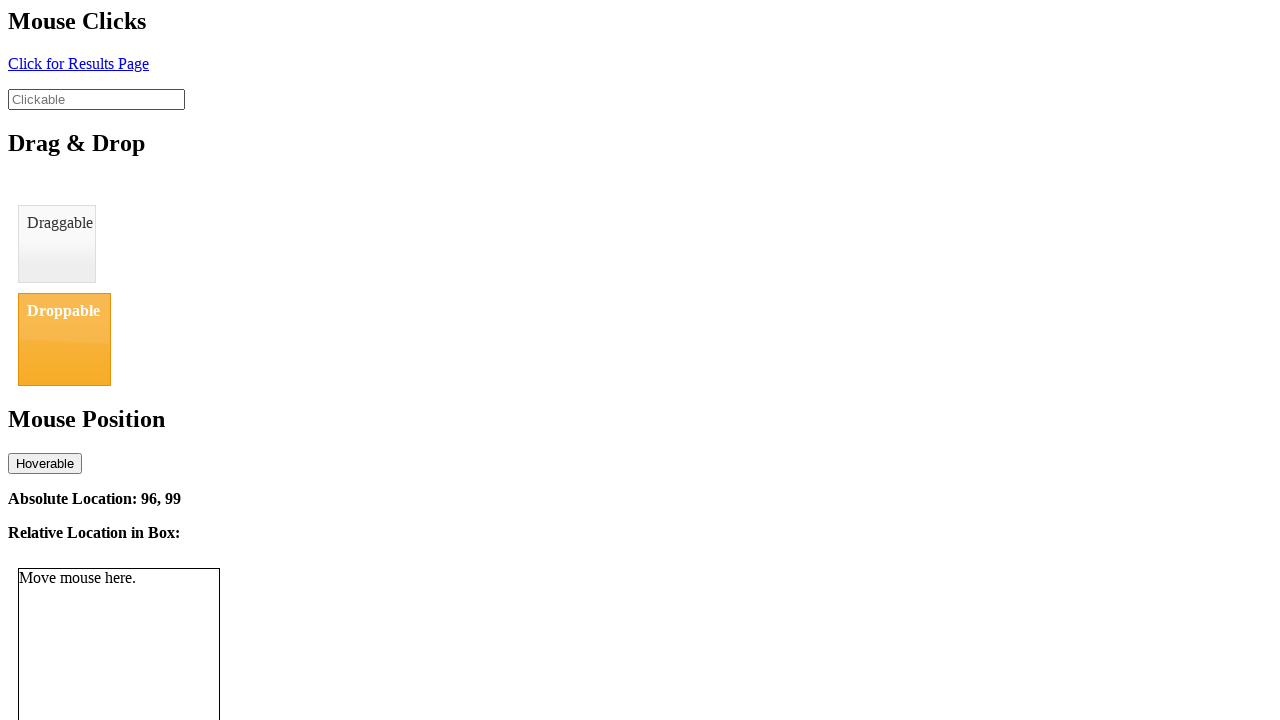

Paused for 1 second
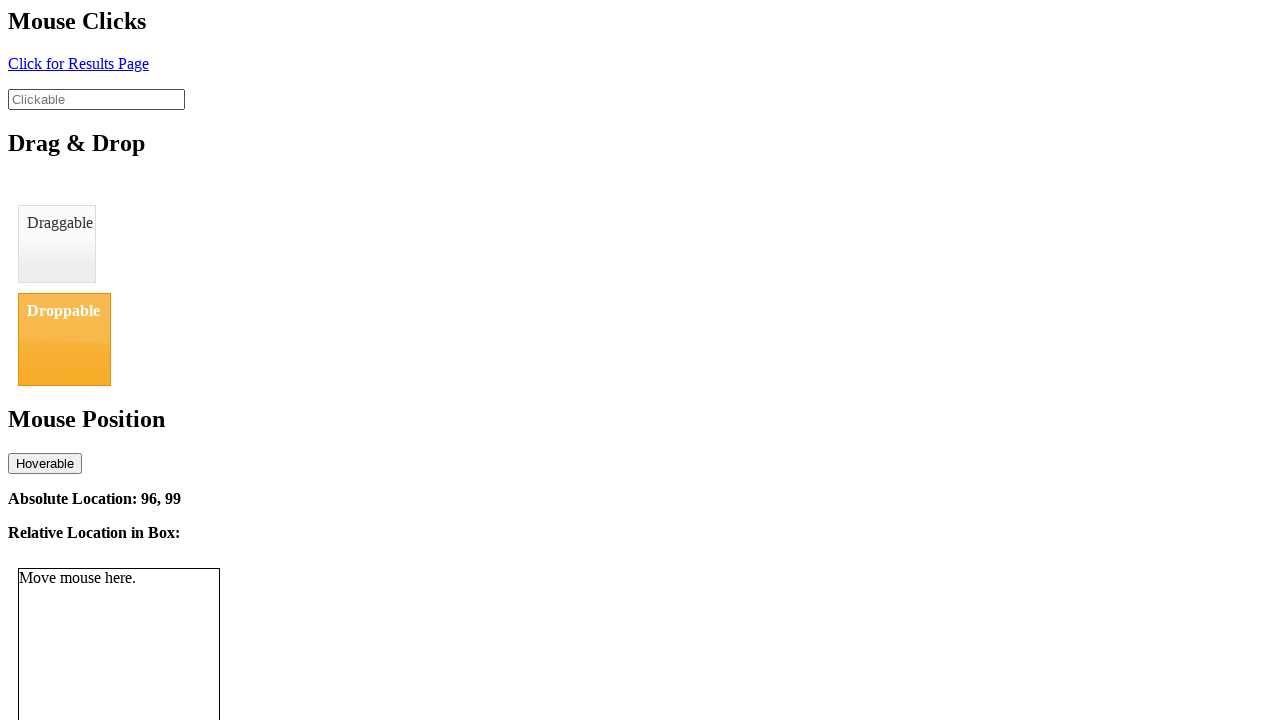

Clicked and held on the element with 100ms delay at (96, 99) on #clickable
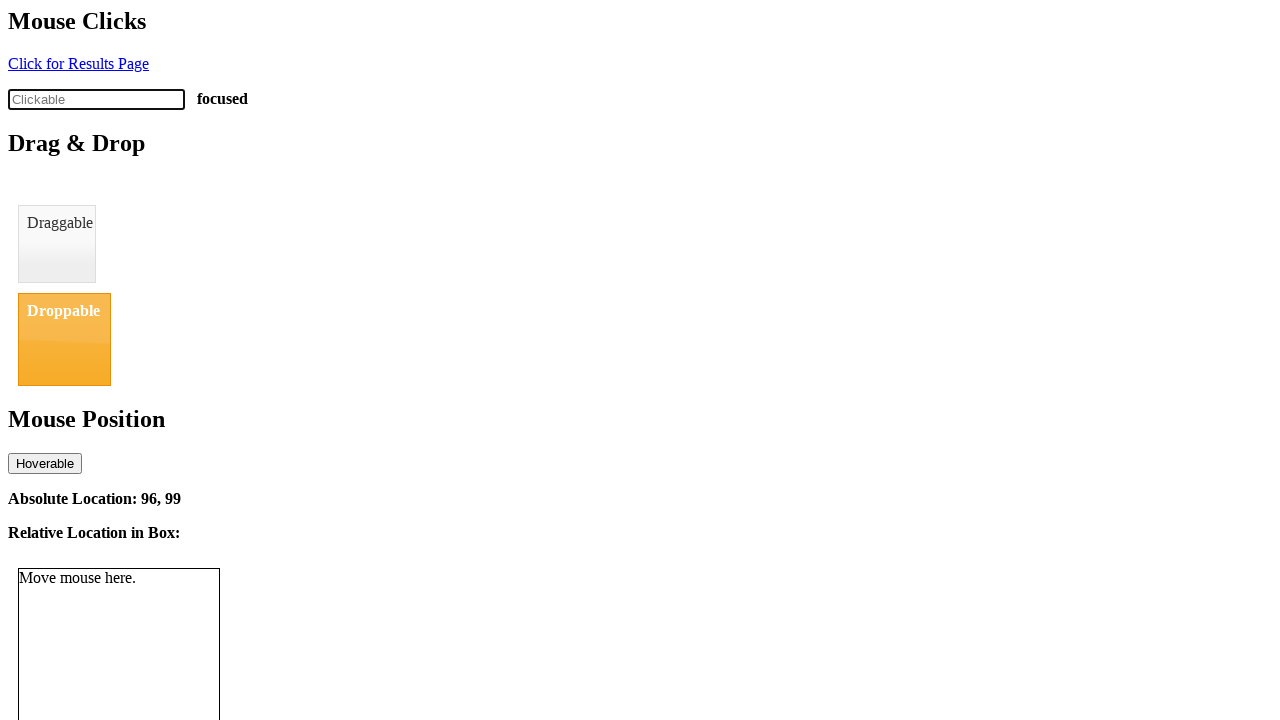

Paused for another 1 second
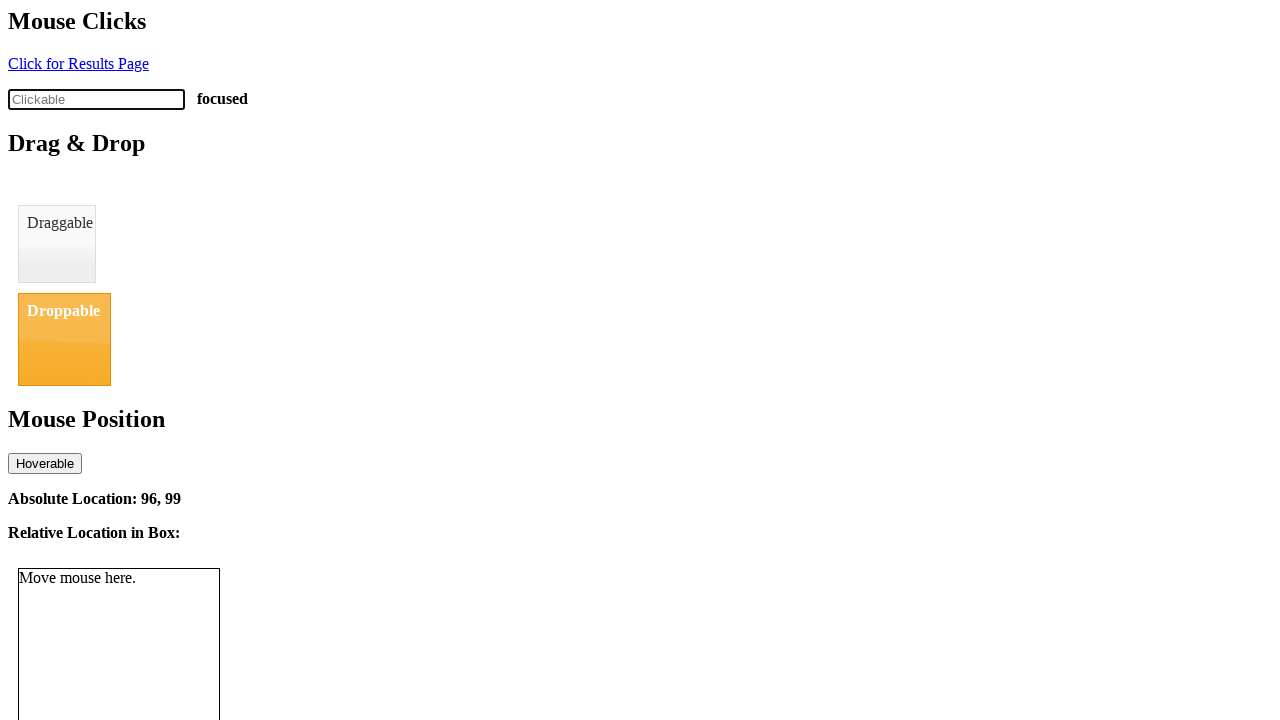

Typed 'abc' into the clickable element on #clickable
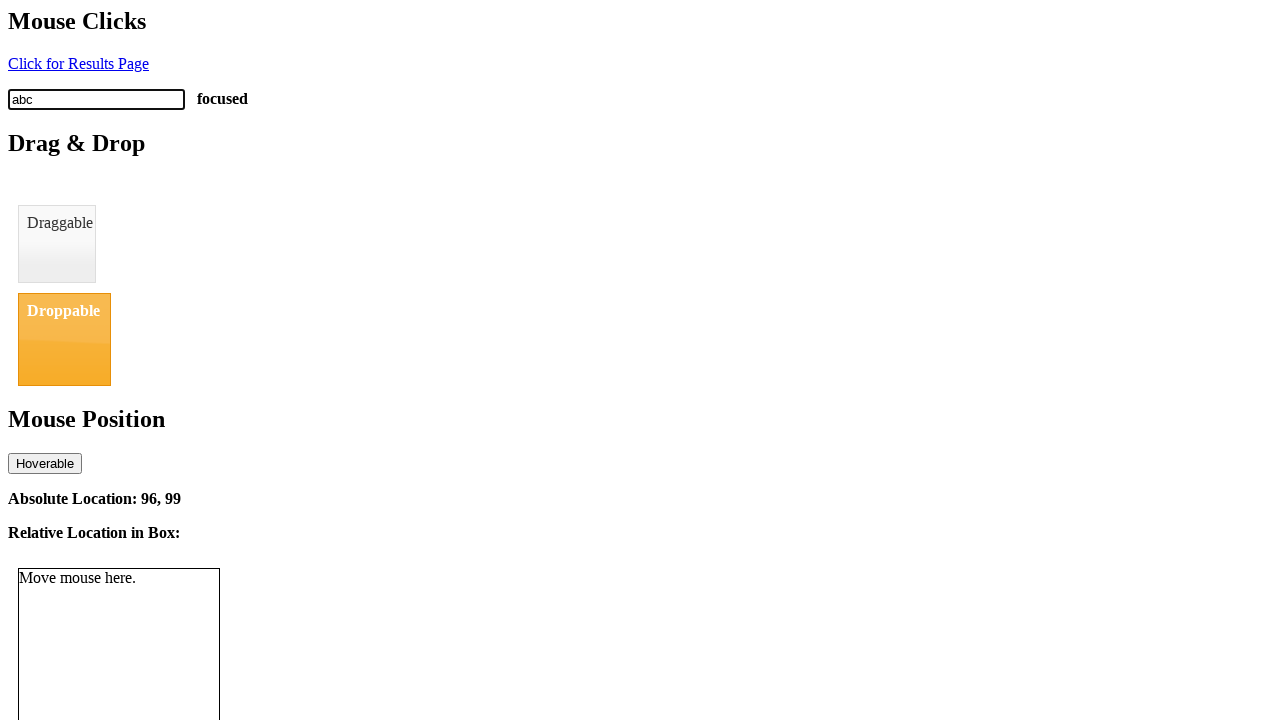

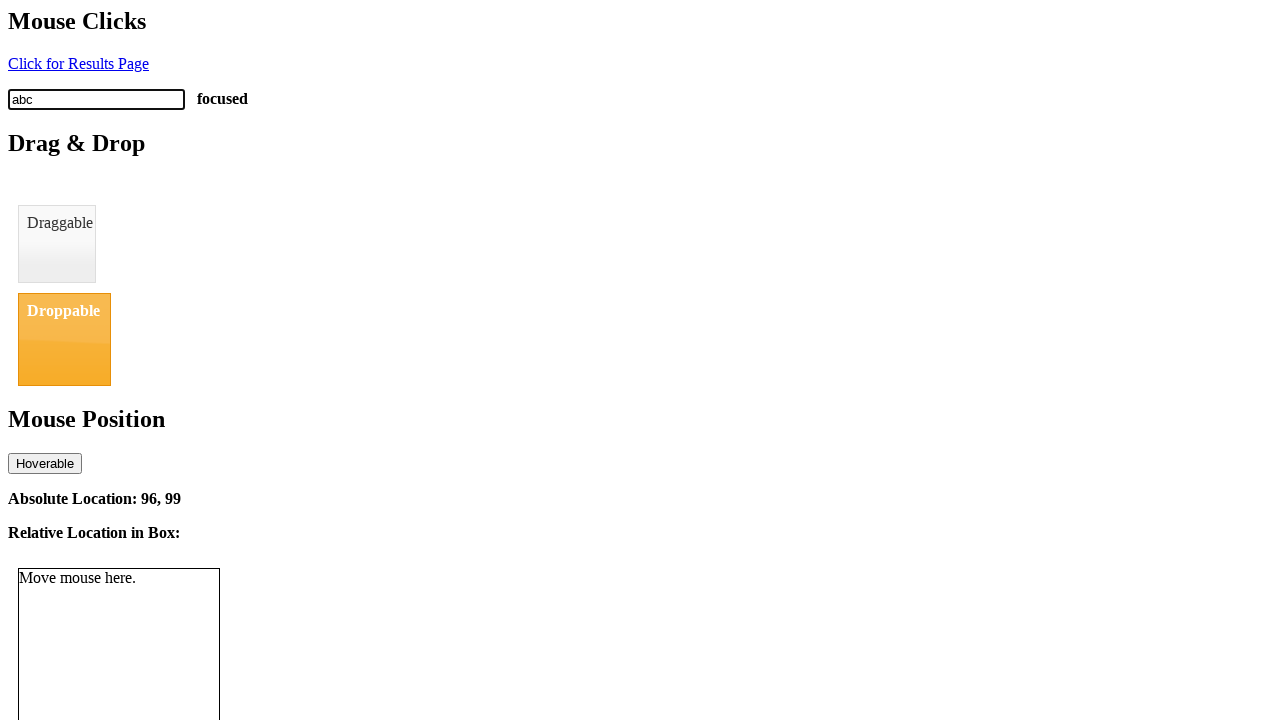